Tests clicking on the first link element on a sample training page

Starting URL: https://aksharatraining.com/sample1.html

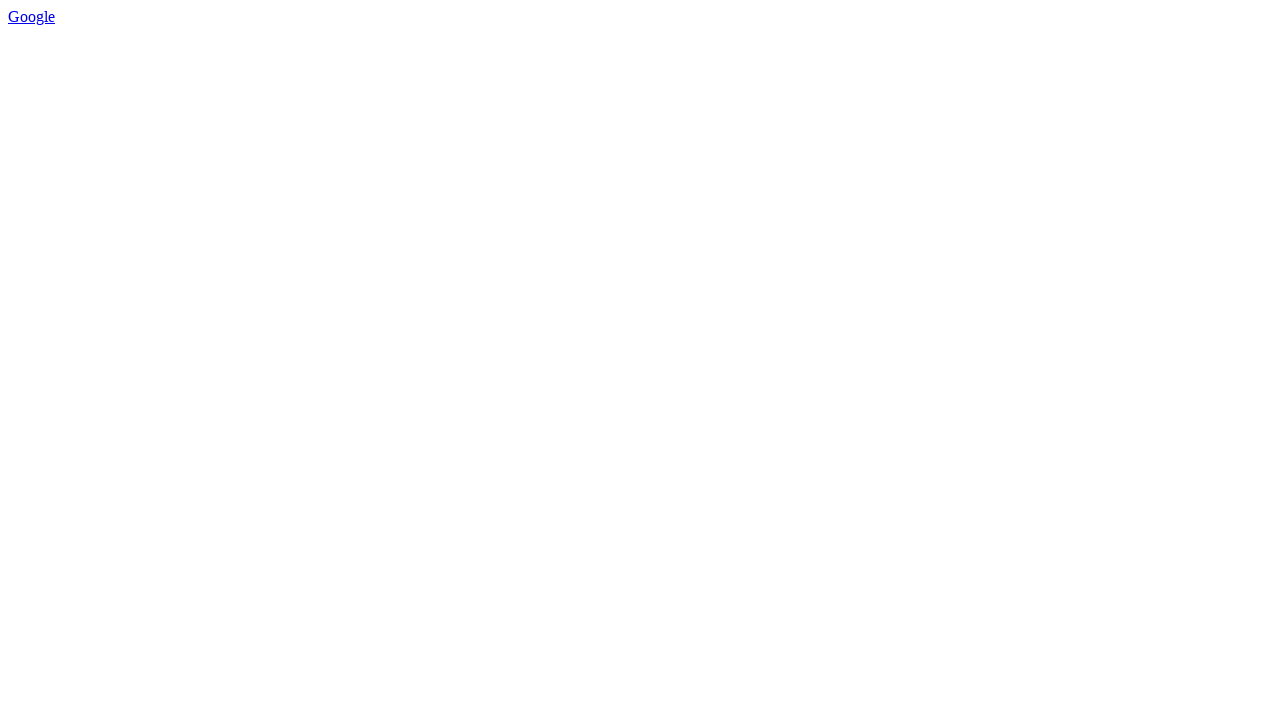

Clicked the first link element on the sample training page at (32, 16) on a
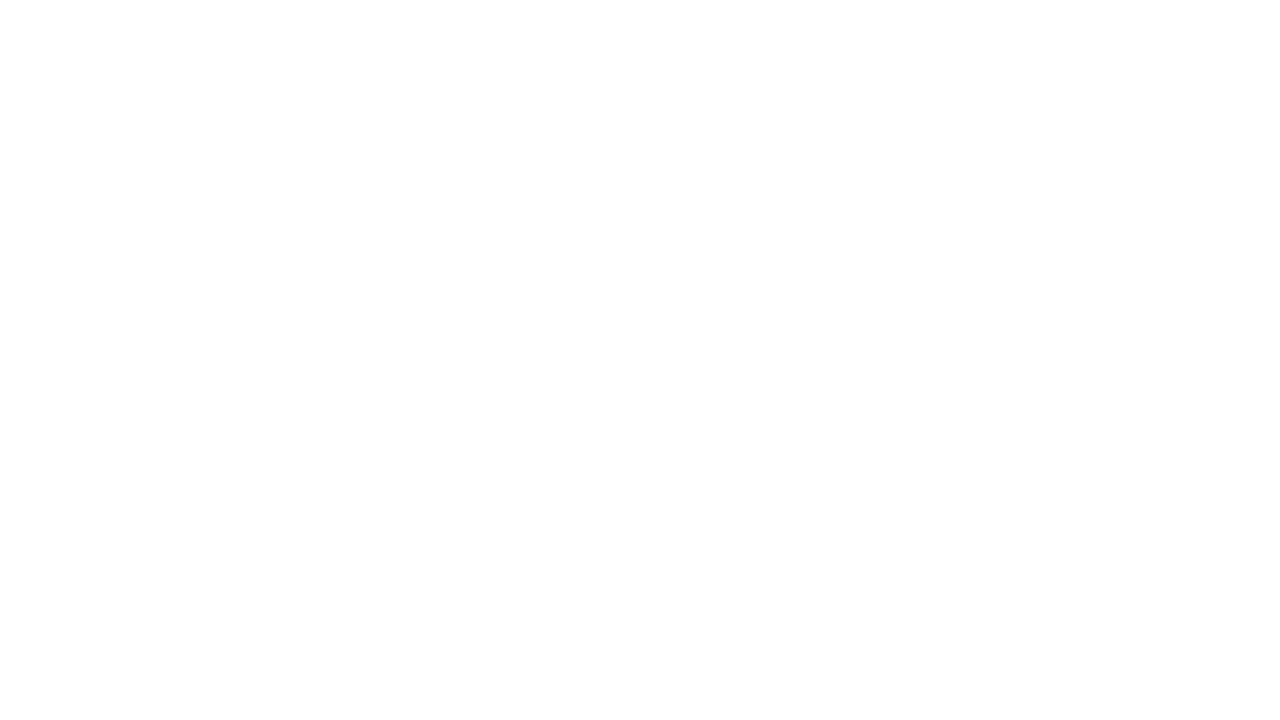

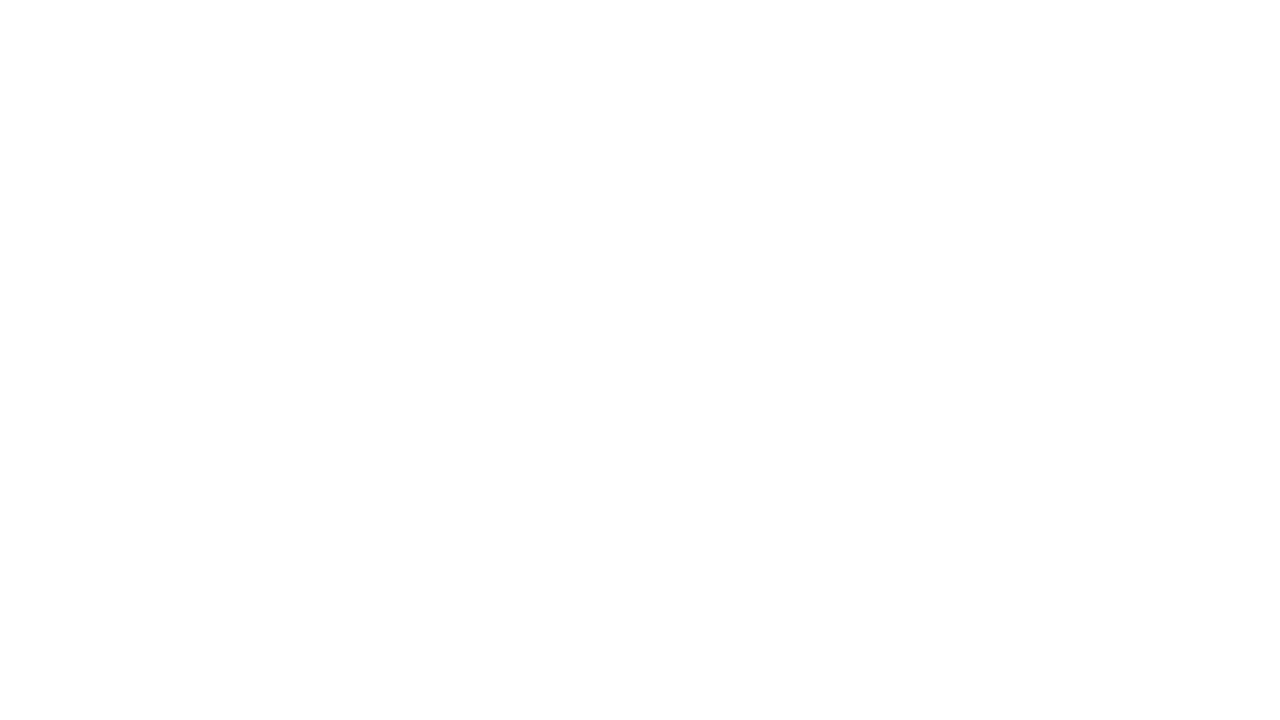